Searches for 'requests' module on PyPI by entering the query in the search box and pressing Enter

Starting URL: https://pypi.org/

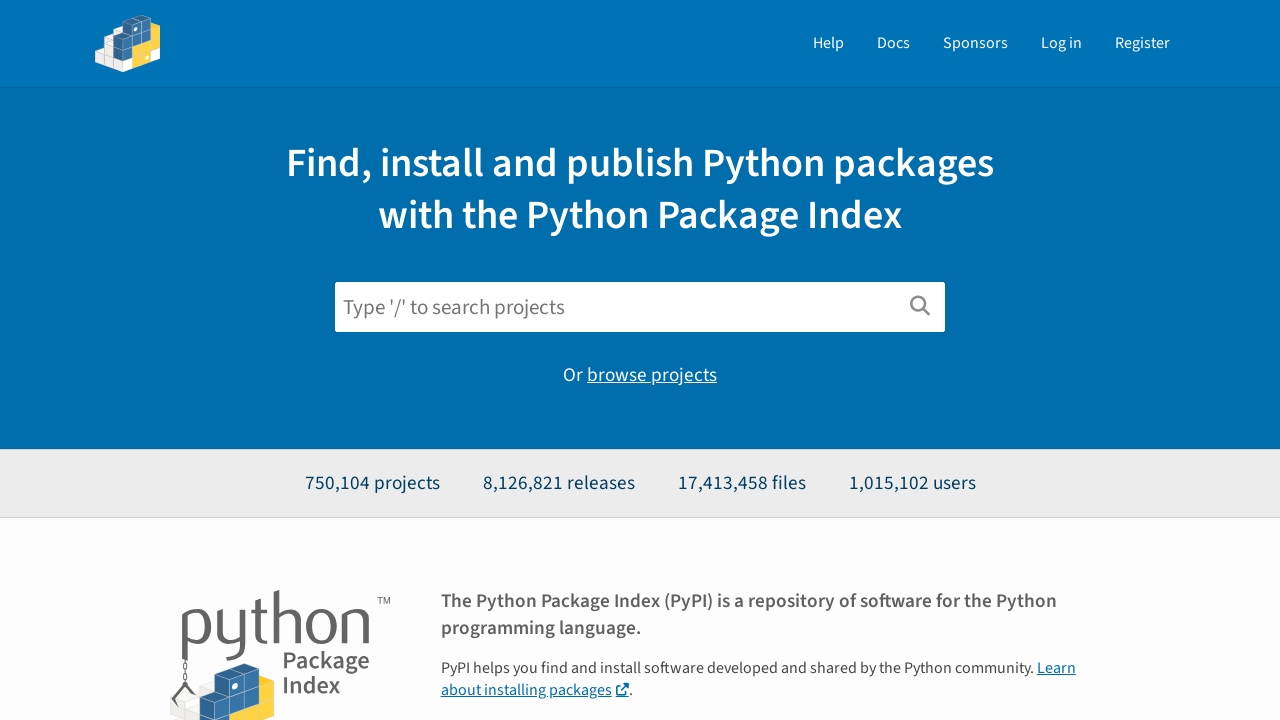

Filled search box with 'requests' query on #search
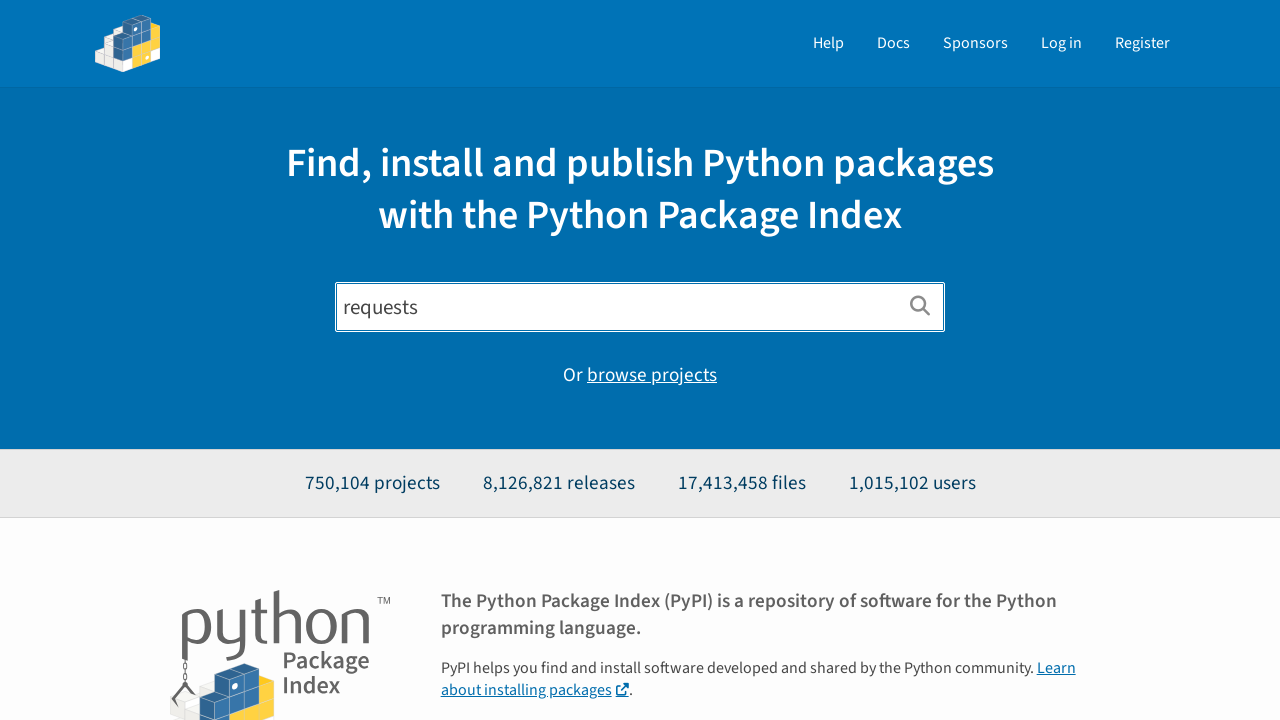

Pressed Enter to search for 'requests' module
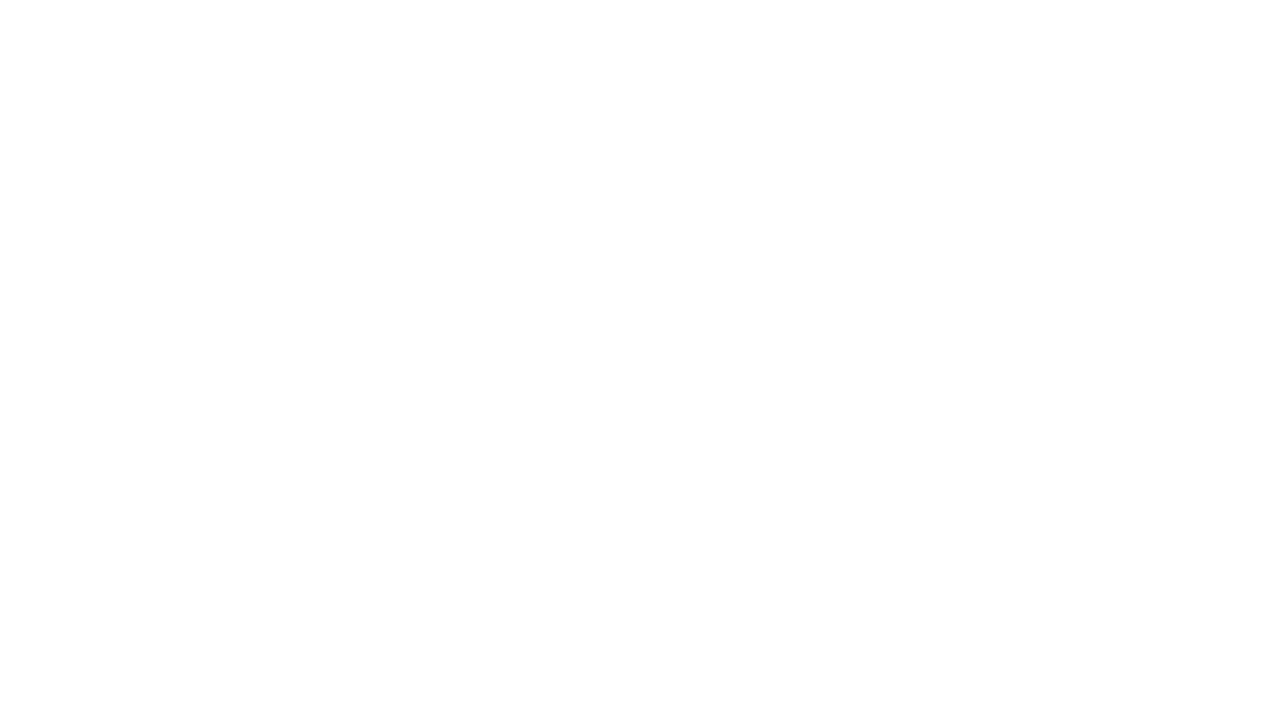

Search results loaded successfully
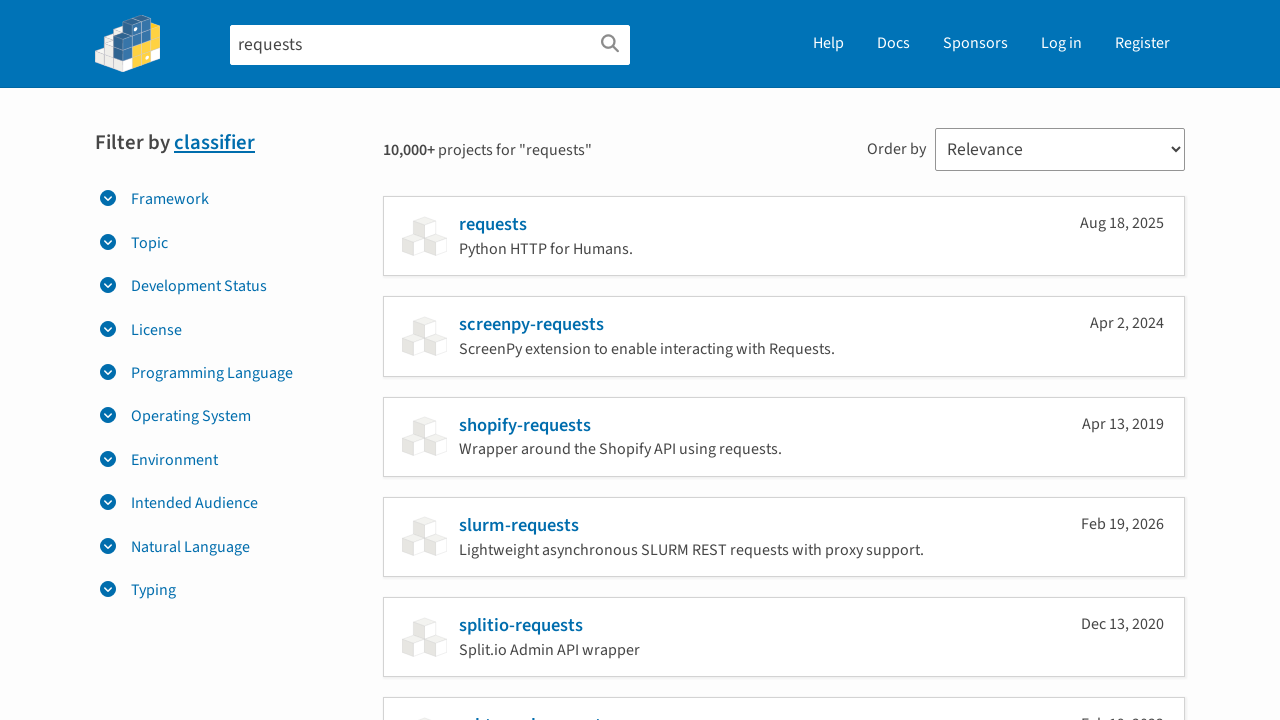

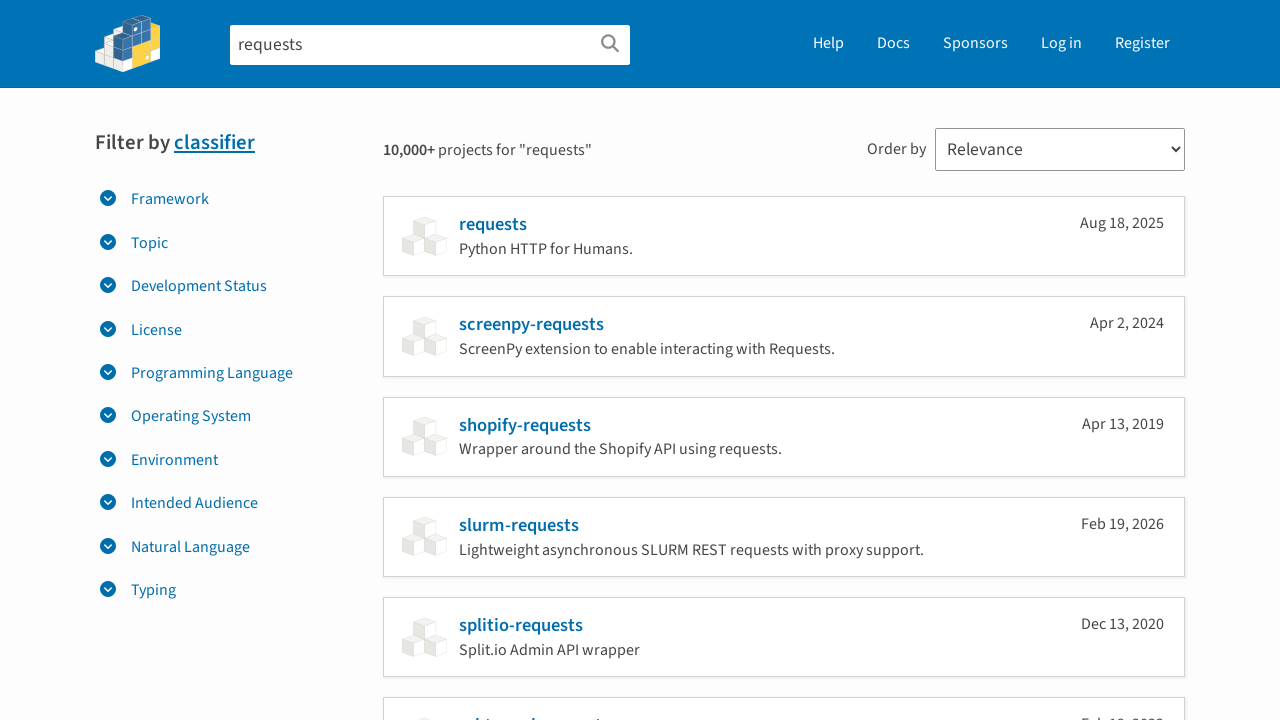